Tests navigating to W3Schools tryit editor page, switching to the iframe containing the result, and locating a disabled input element

Starting URL: https://www.w3schools.com/tags/tryit.asp?filename=tryhtml_input_disabled

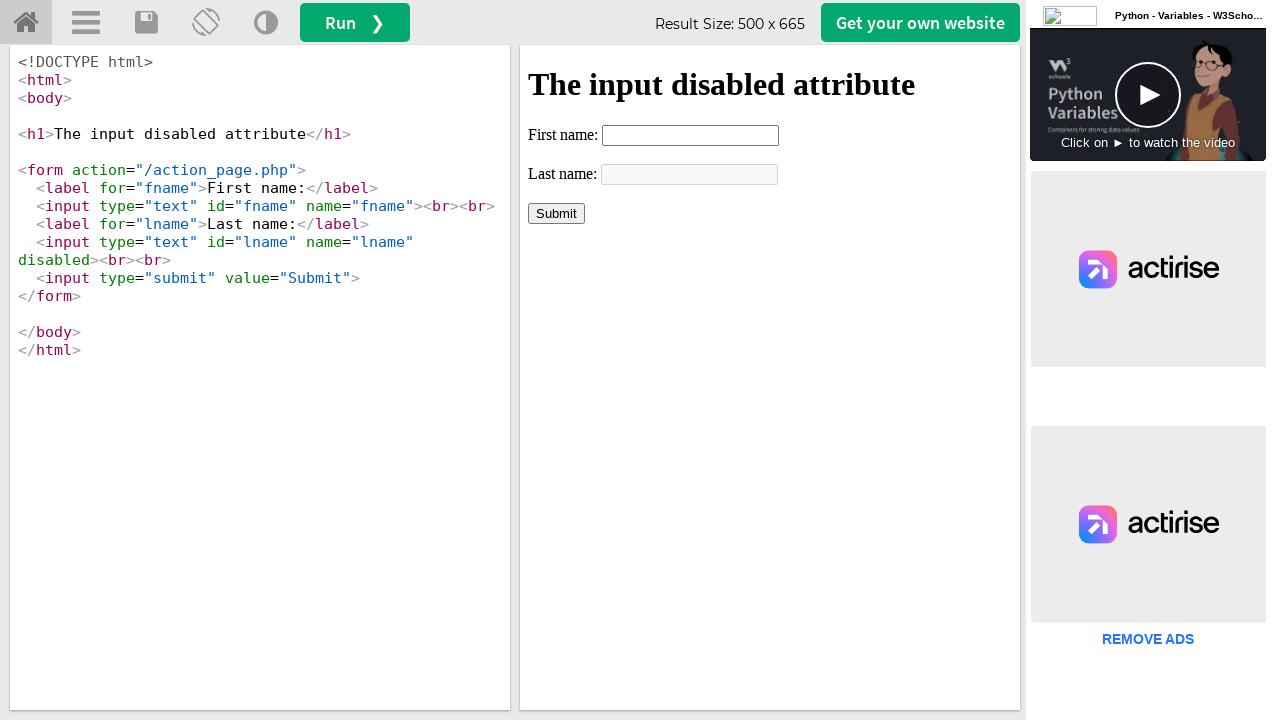

Navigated to W3Schools tryit editor page for disabled input element
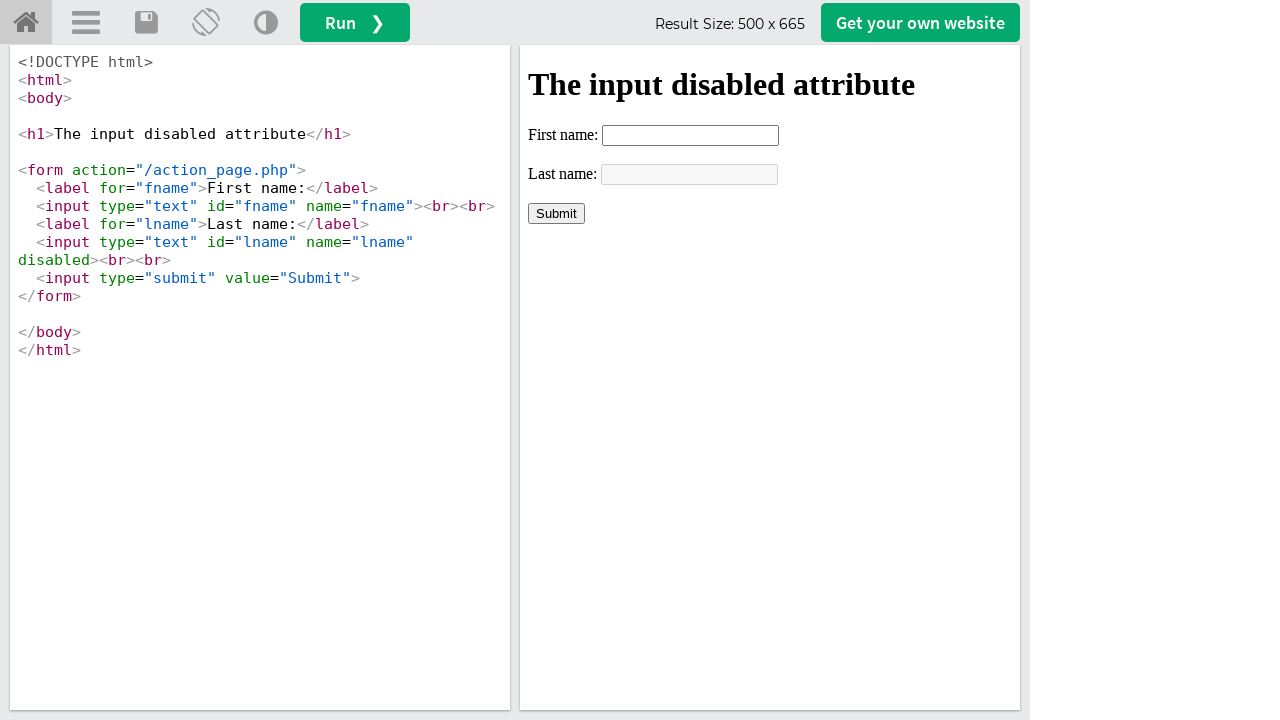

Located iframe containing the result
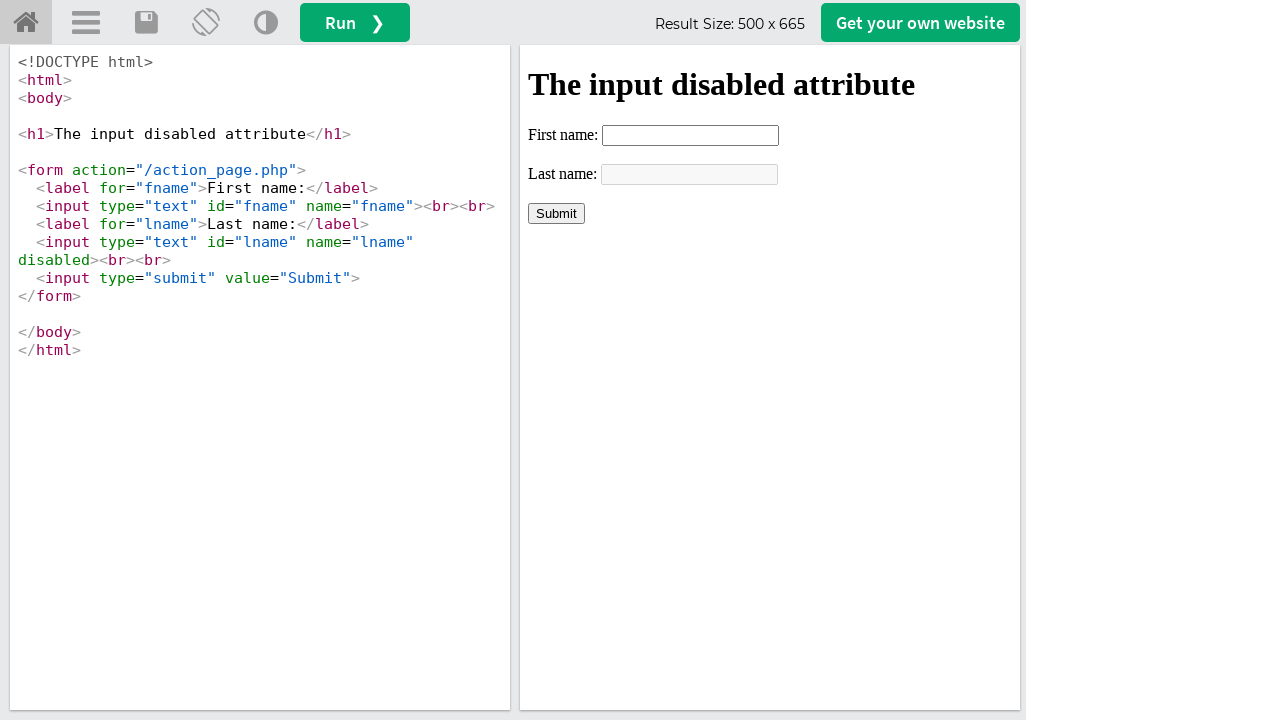

Waited for and located the disabled last name input field
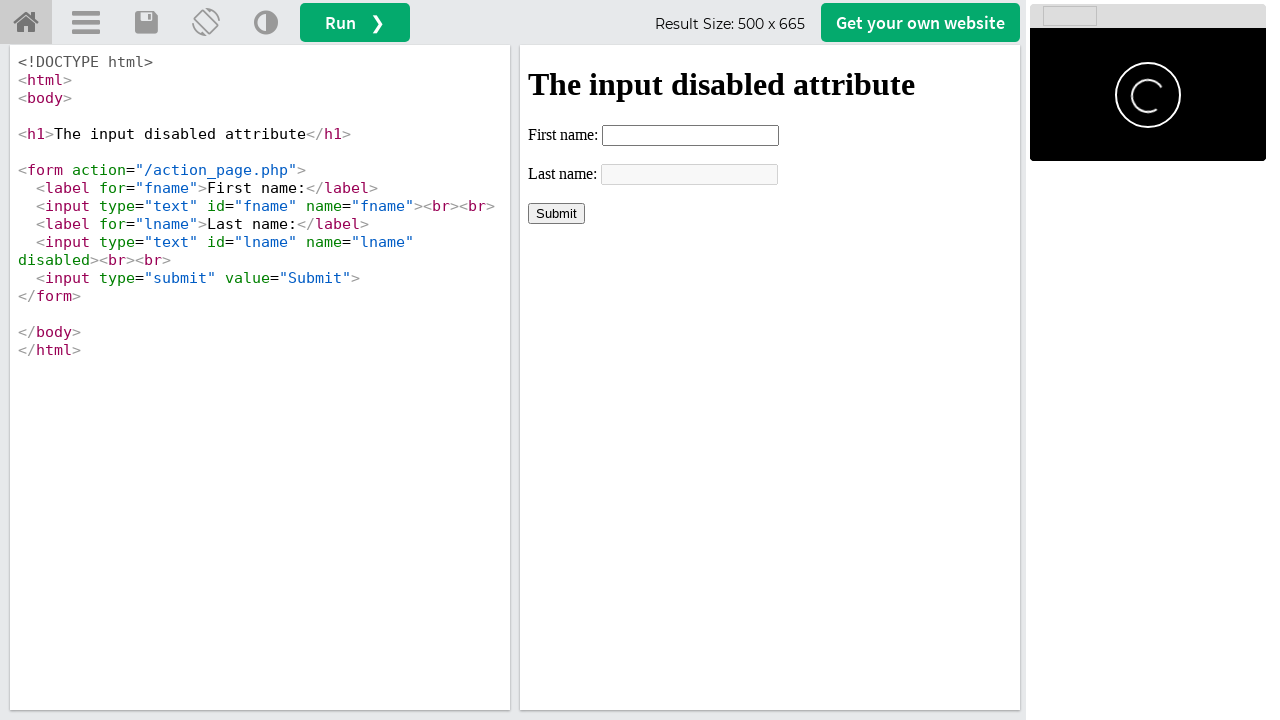

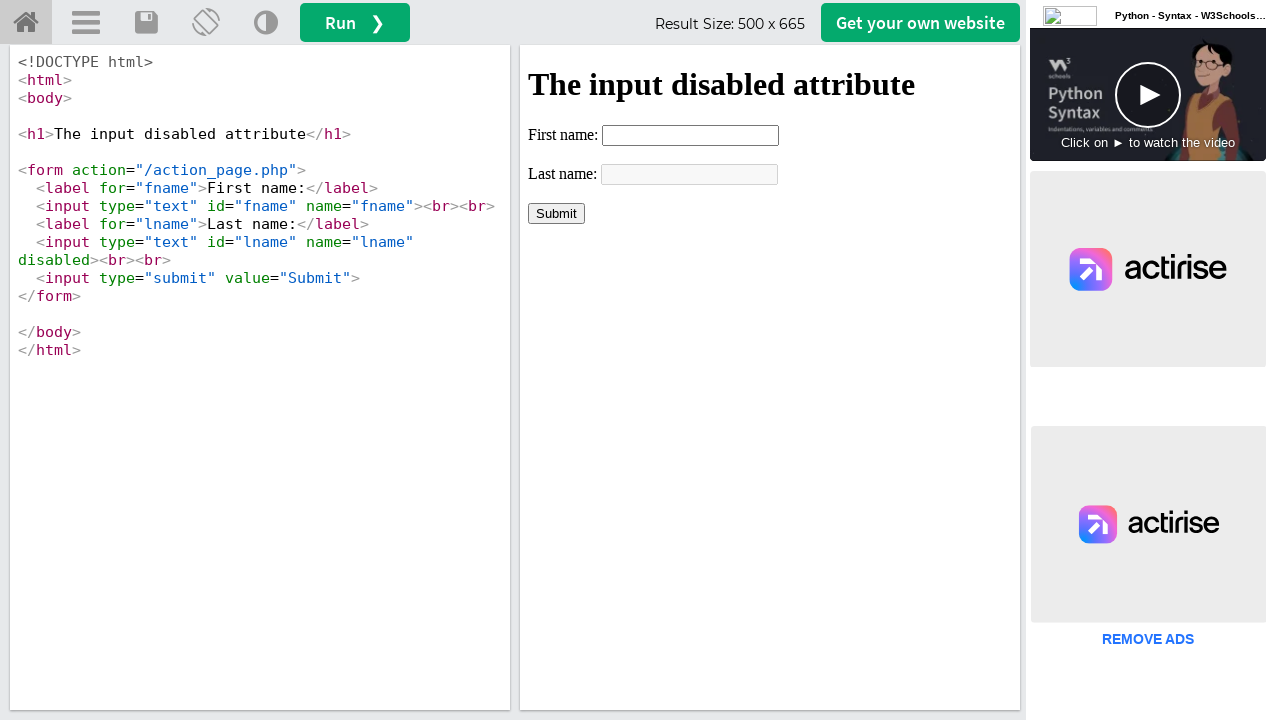